Tests adding a new record to a web table by clicking the add button, filling in user details (name, email, age, salary, department), and submitting the form

Starting URL: https://demoqa.com/webtables

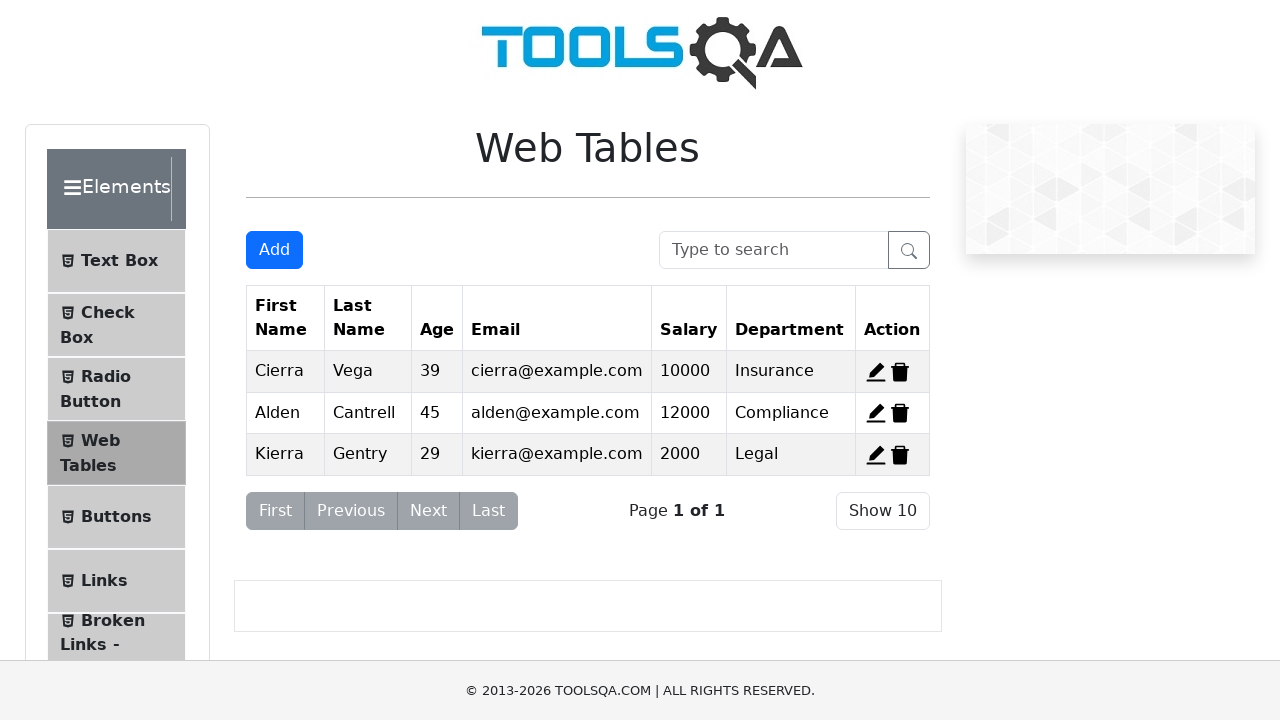

Clicked Add button to open new record form at (274, 250) on #addNewRecordButton
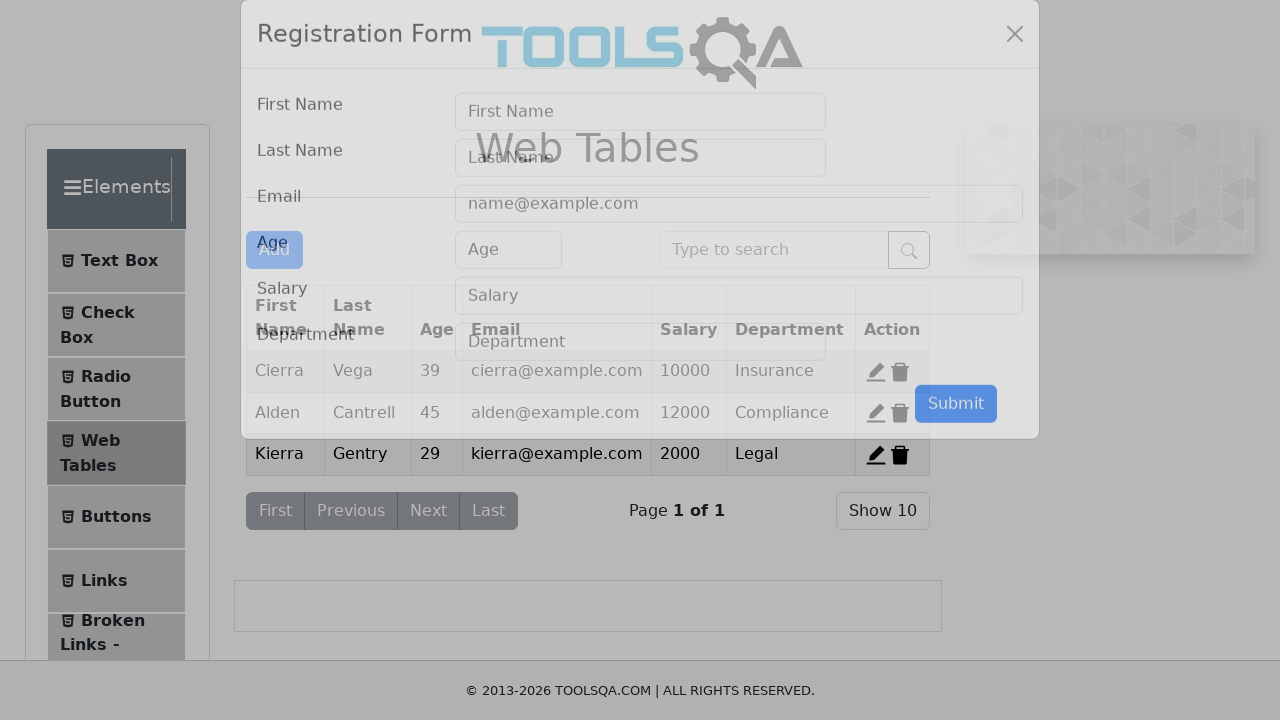

Clicked first name field at (640, 141) on #firstName
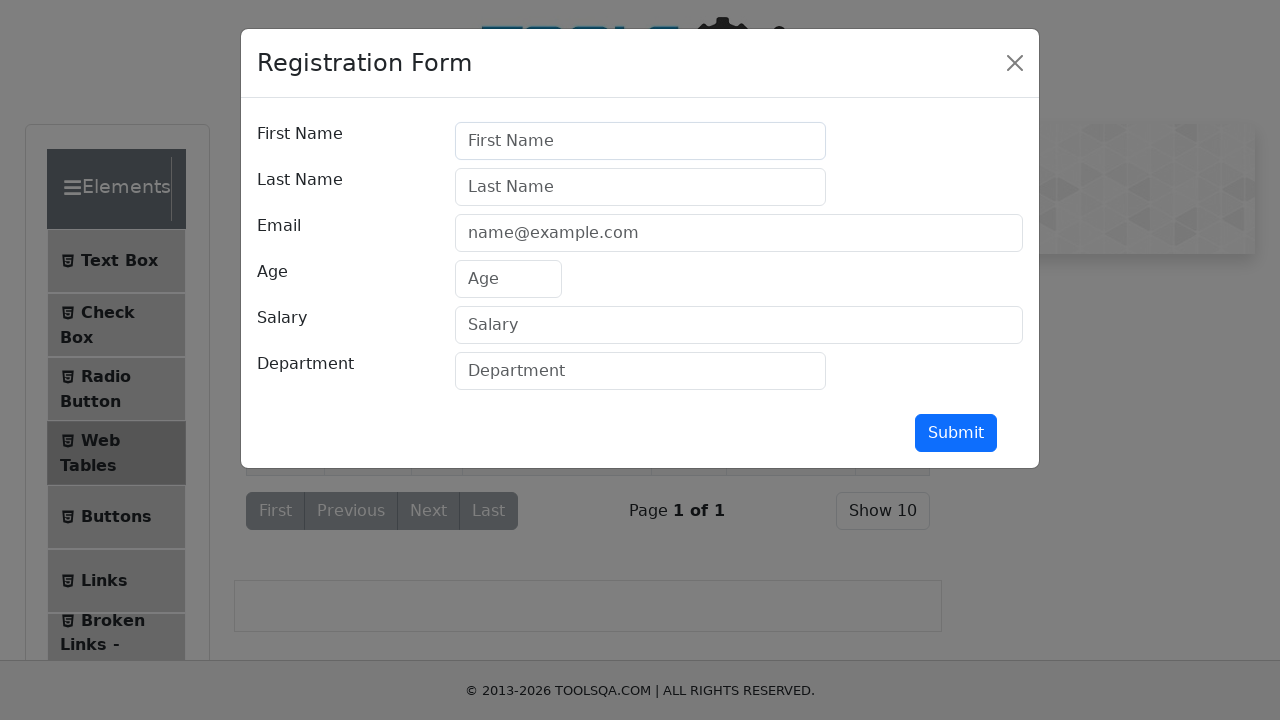

Filled first name with 'Kader' on #firstName
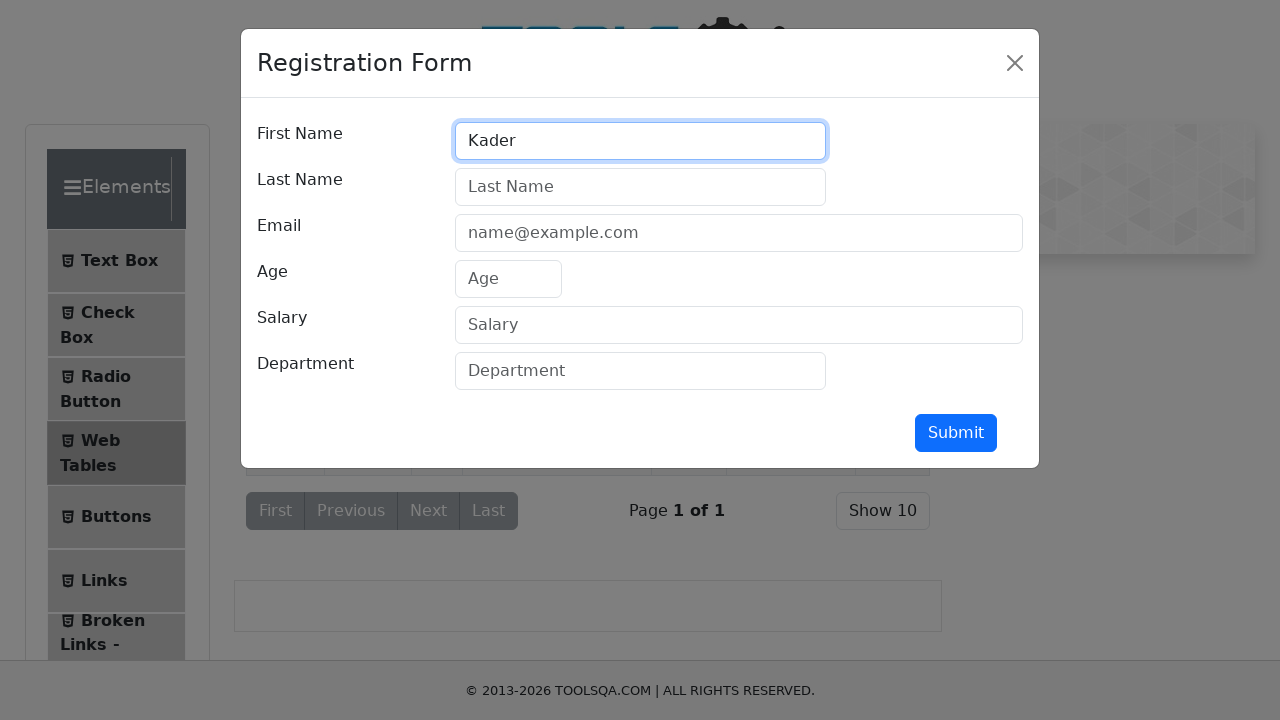

Clicked last name field at (640, 187) on #lastName
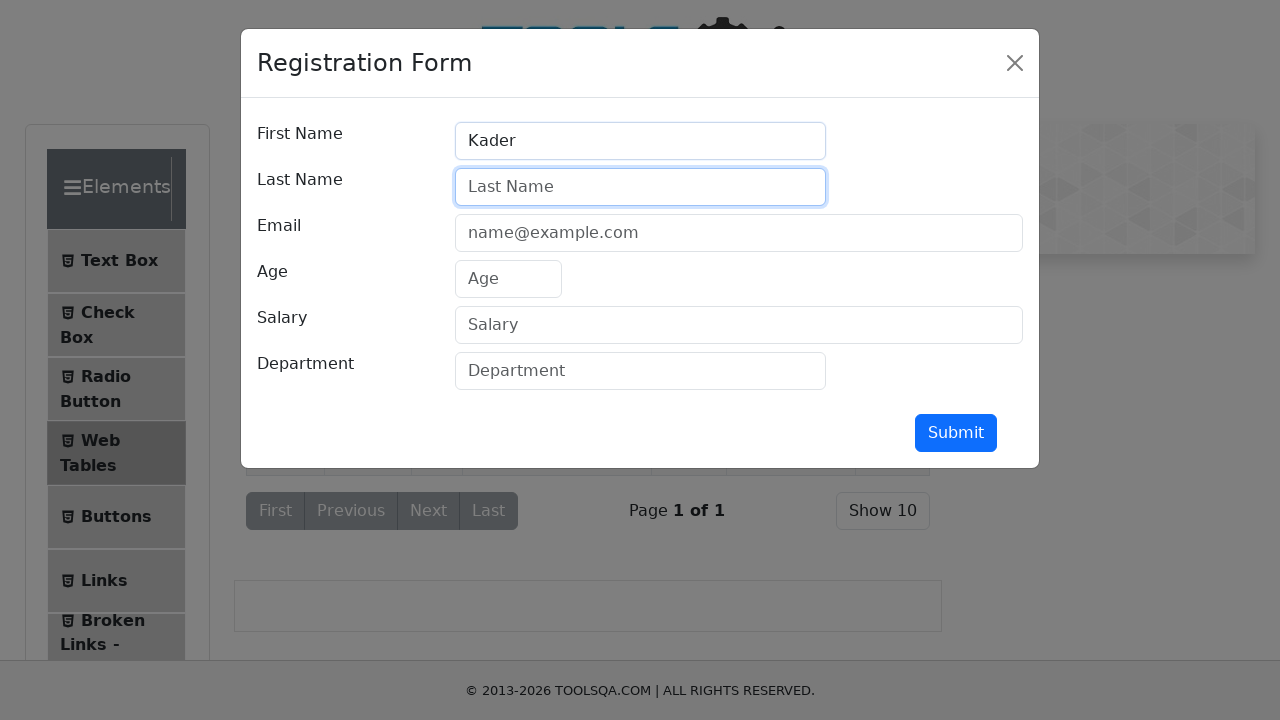

Filled last name with 'Gür' on #lastName
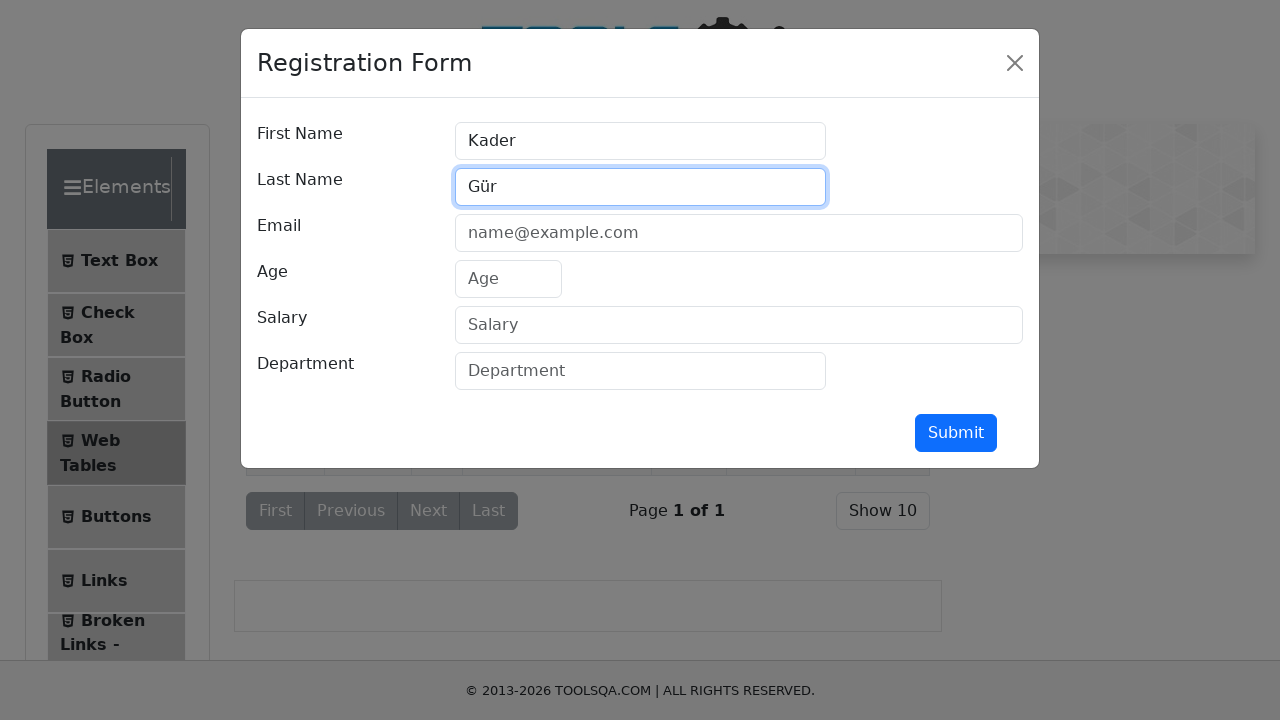

Clicked email field at (739, 233) on #userEmail
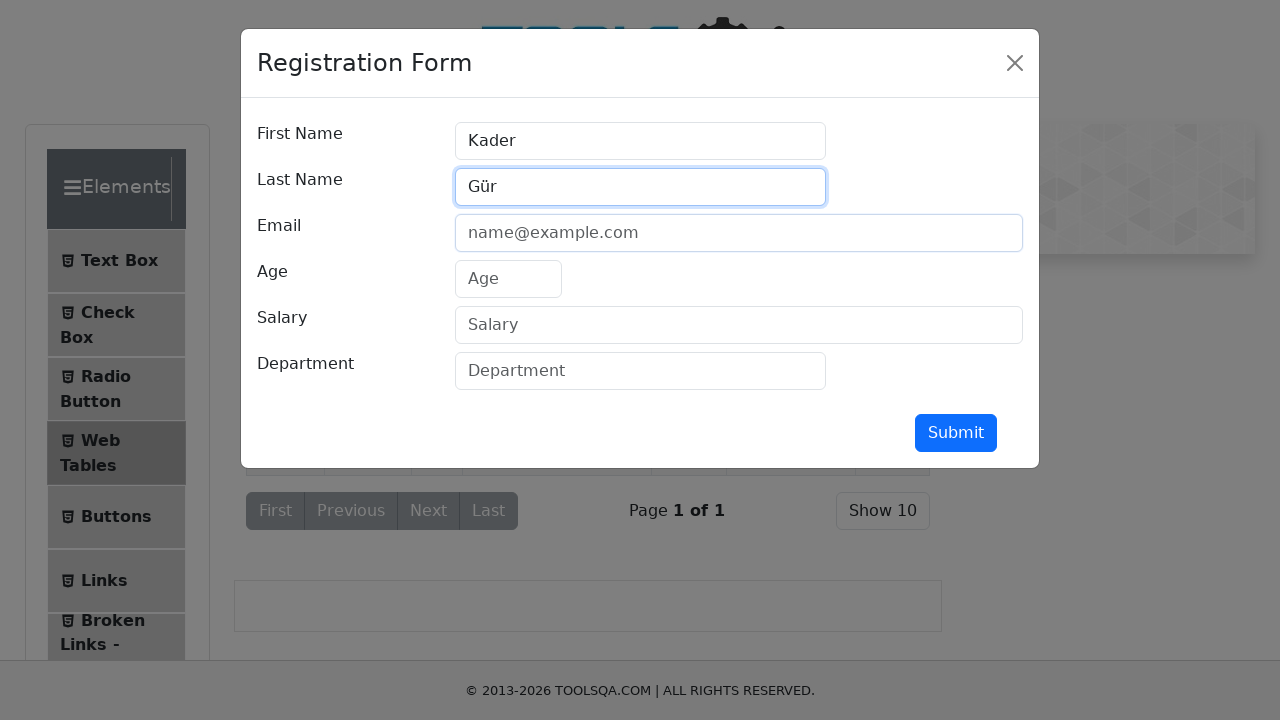

Filled email with 'kader@gmail.com' on #userEmail
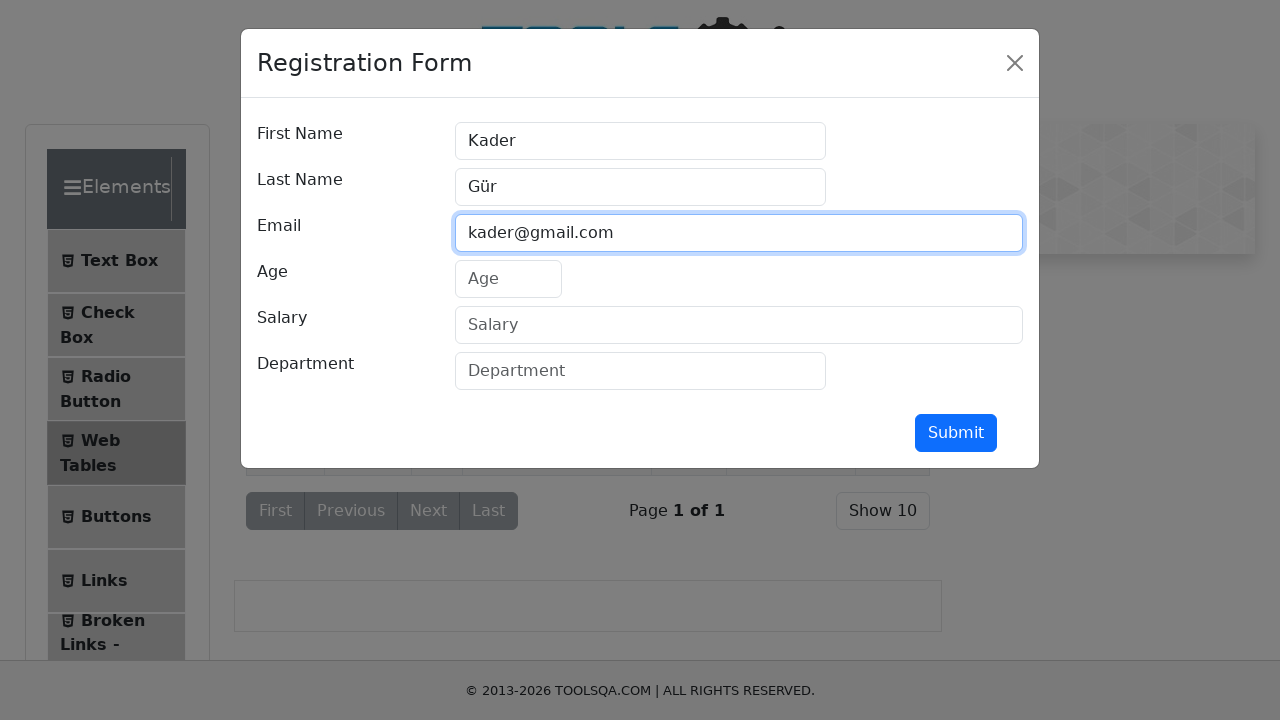

Clicked age field at (508, 279) on #age
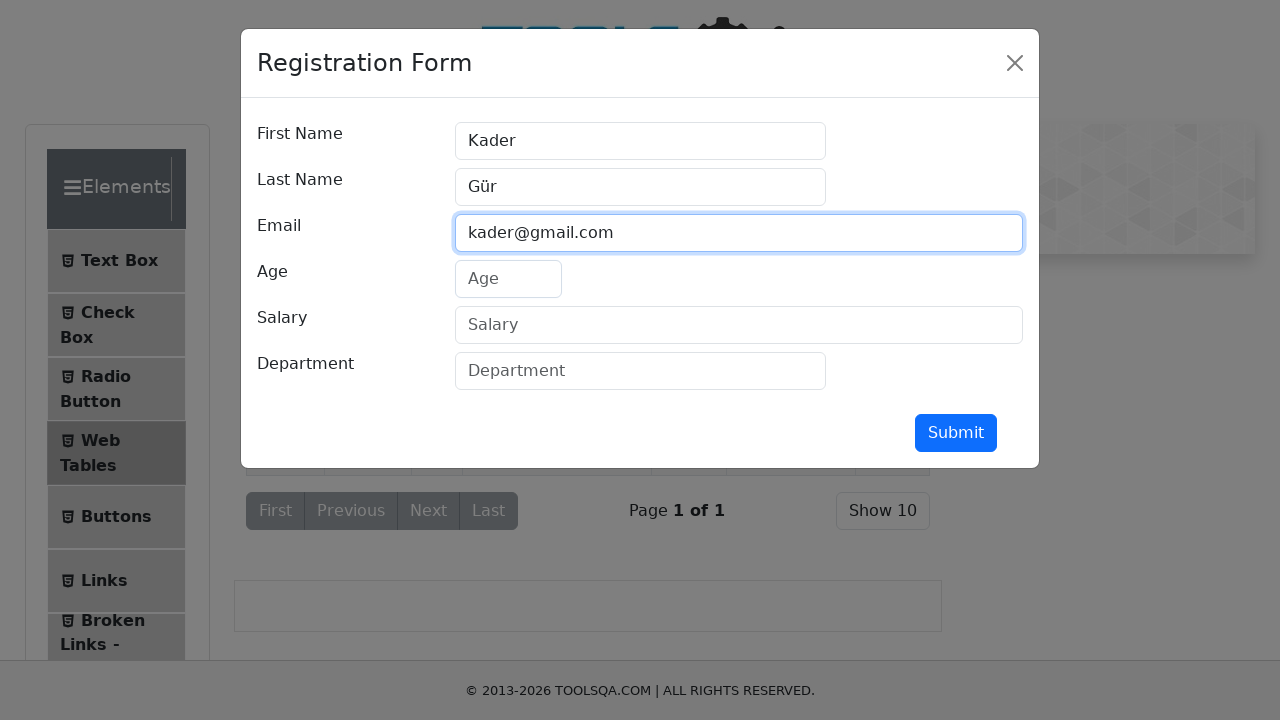

Filled age with '23' on #age
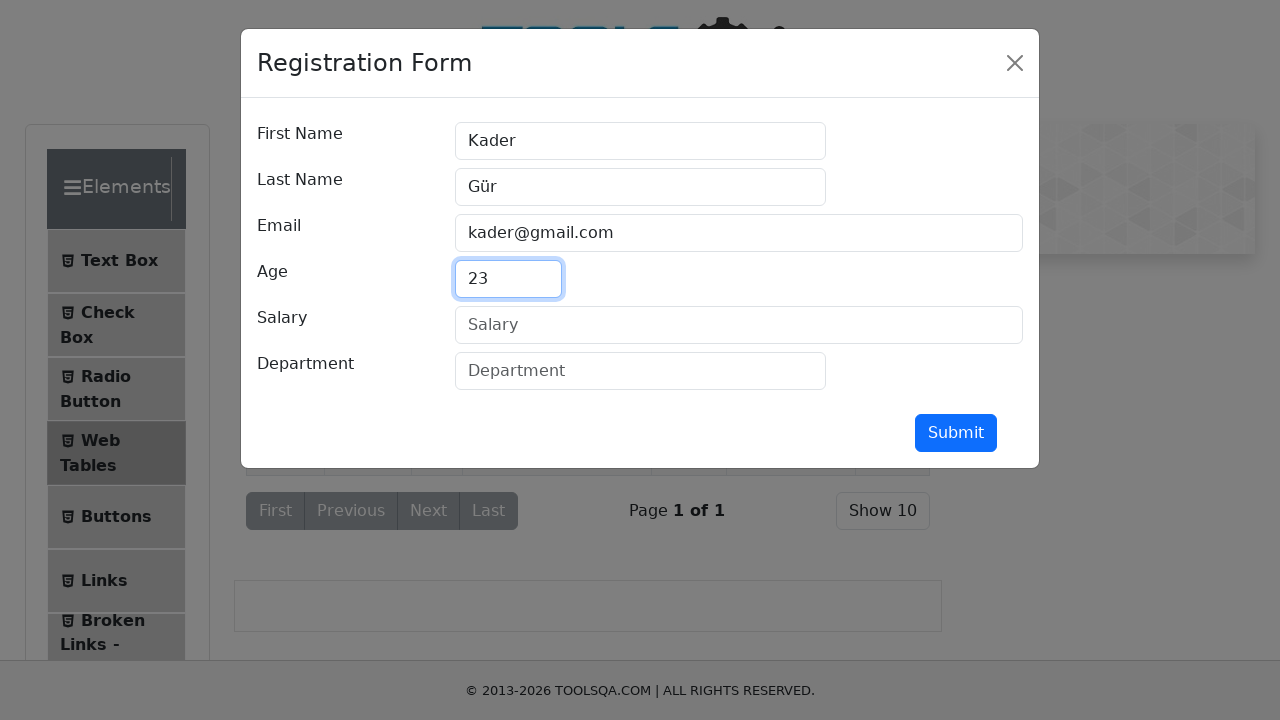

Clicked salary field at (739, 325) on #salary
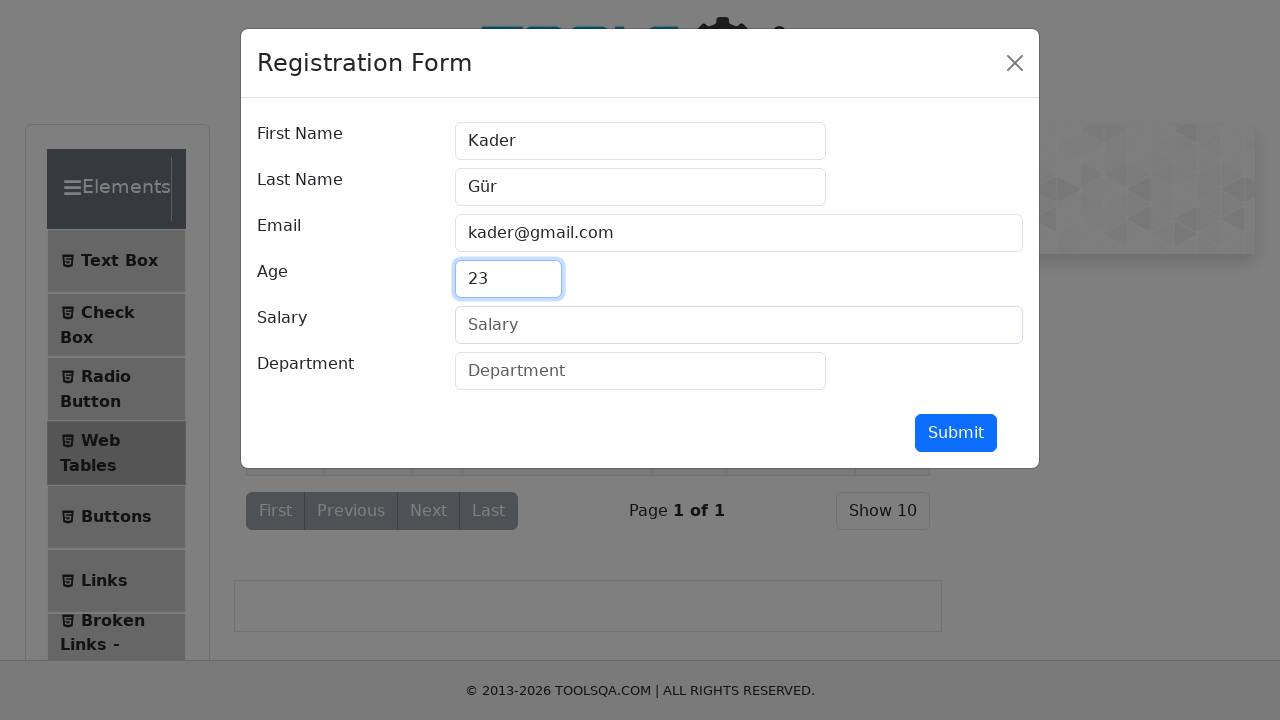

Filled salary with '10000' on #salary
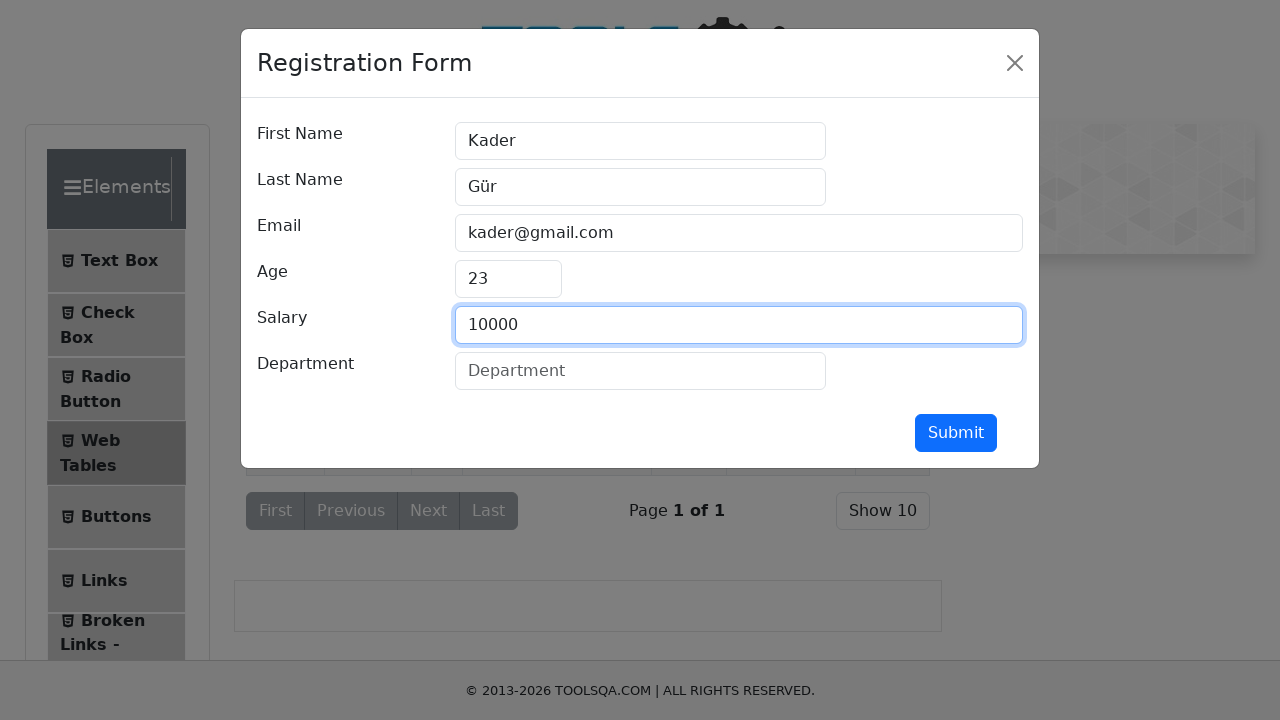

Clicked department field at (640, 371) on #department
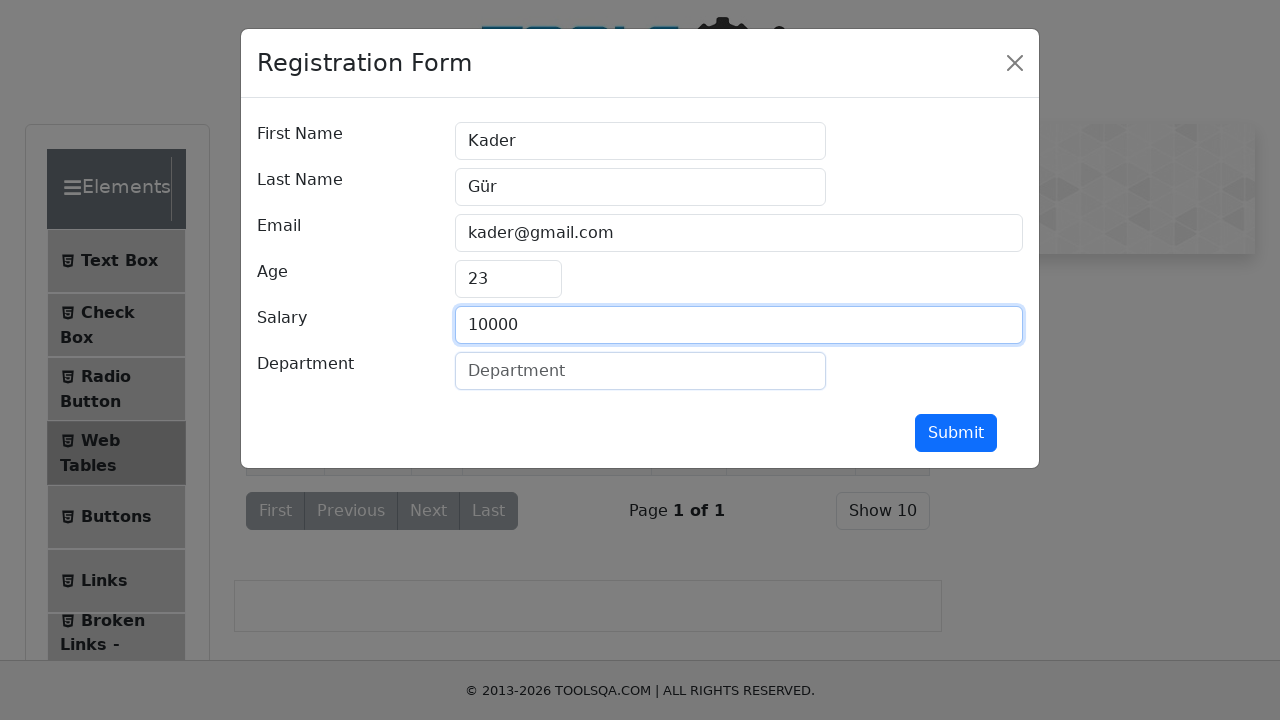

Filled department with 'IT' on #department
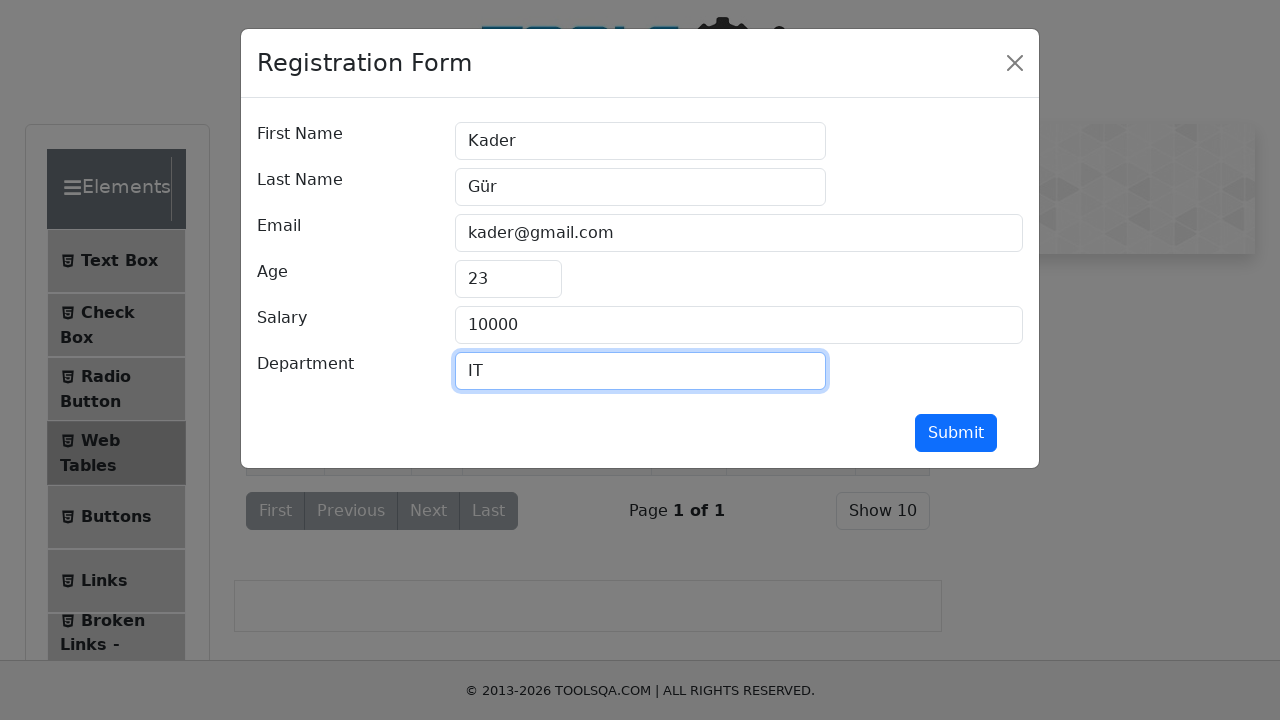

Clicked submit button to add new record at (956, 433) on #submit
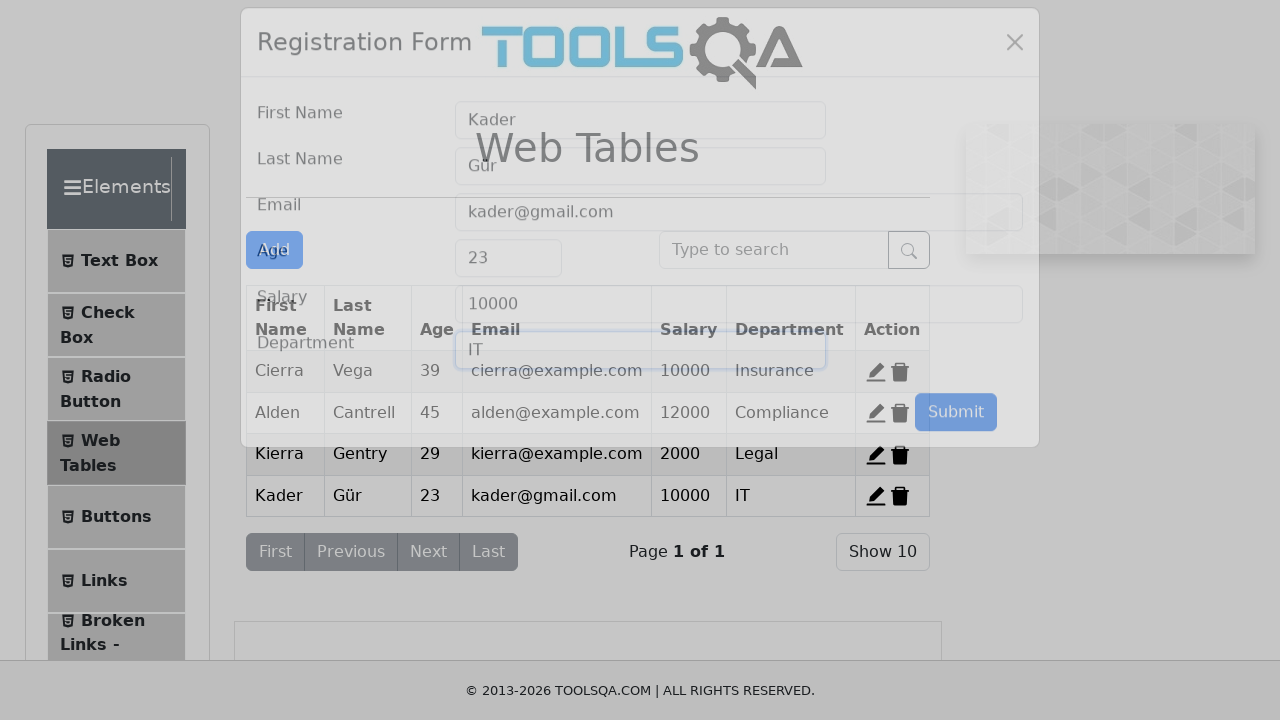

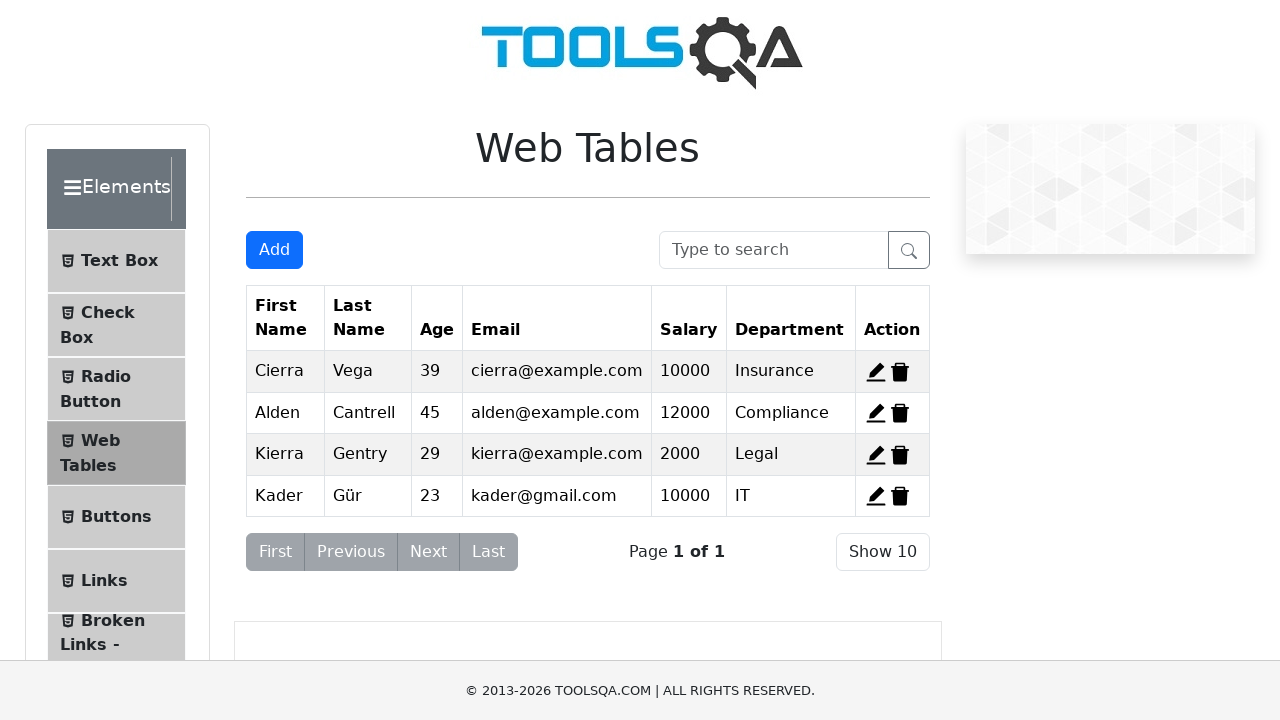